Tests hover functionality by hovering over the first avatar and verifying that the additional user information caption appears.

Starting URL: http://the-internet.herokuapp.com/hovers

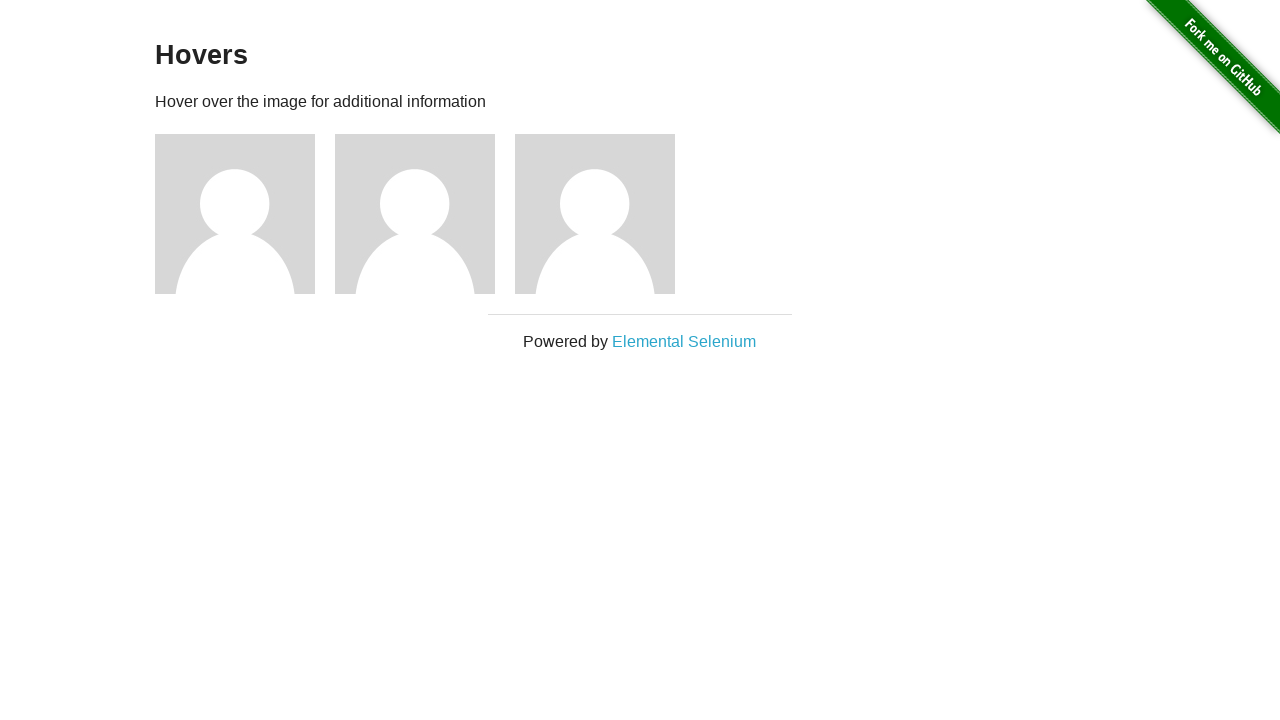

Located first avatar element
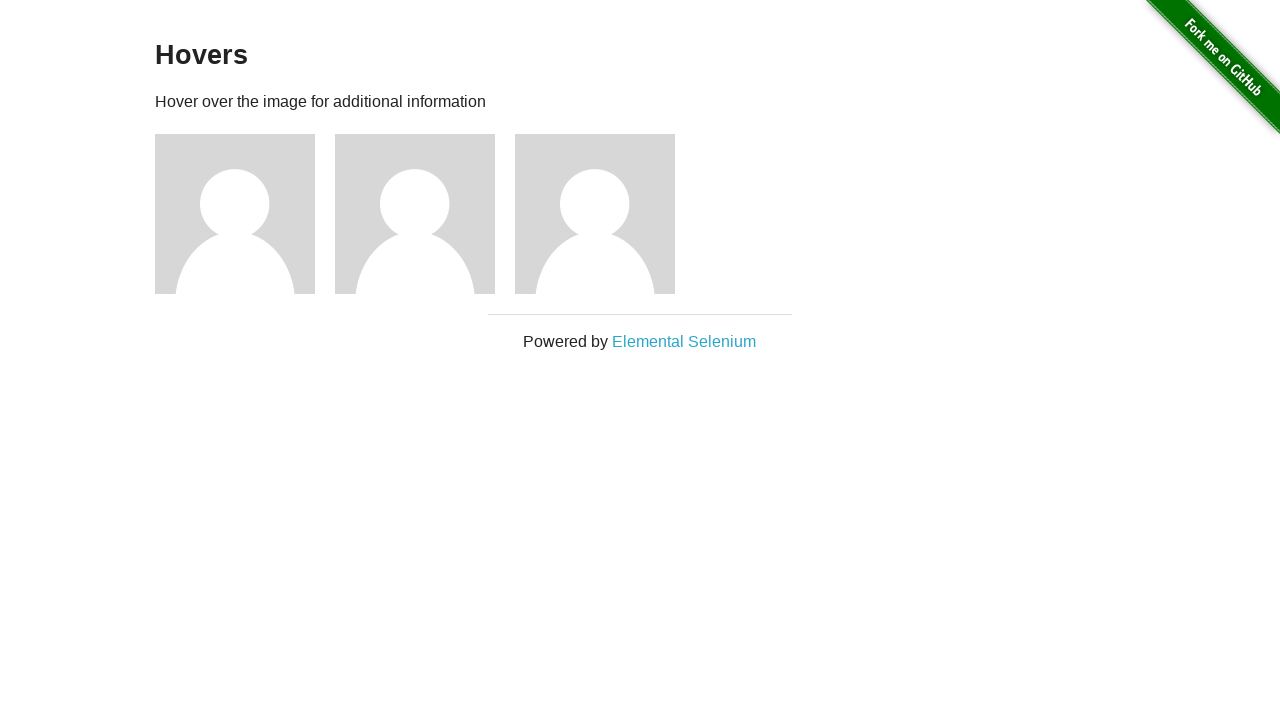

Hovered over first avatar at (245, 214) on .figure >> nth=0
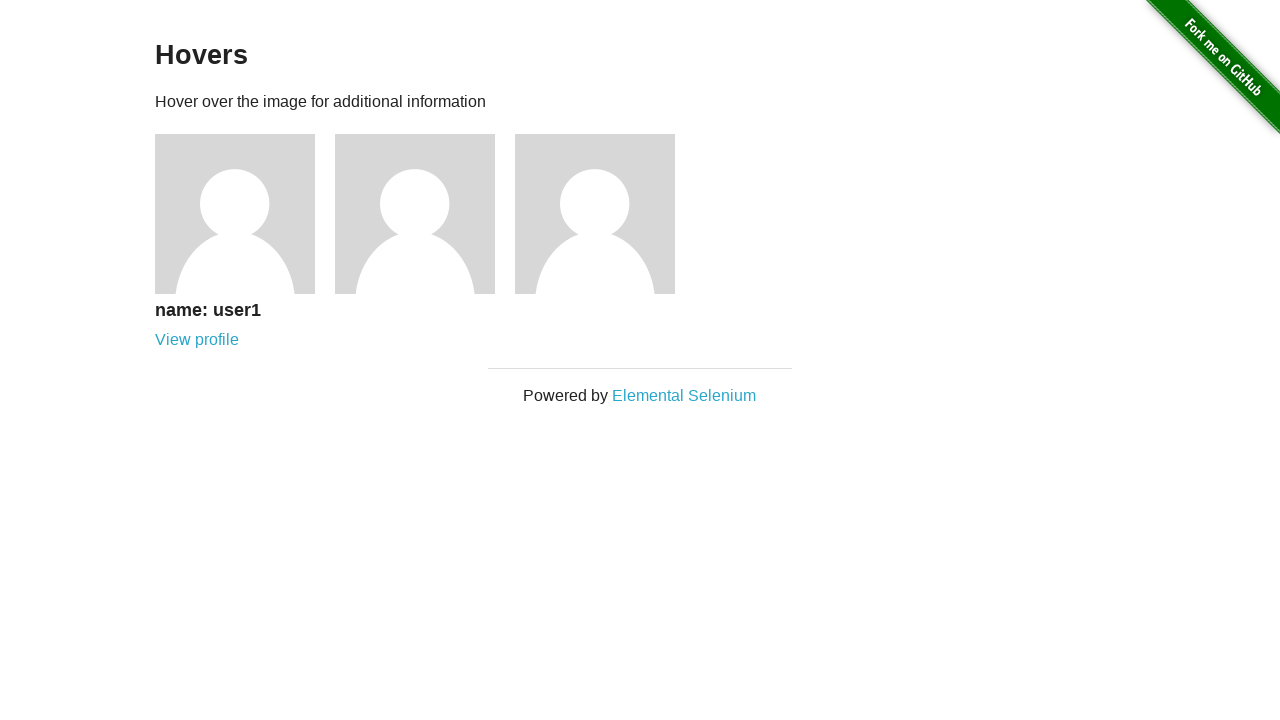

Located first avatar caption element
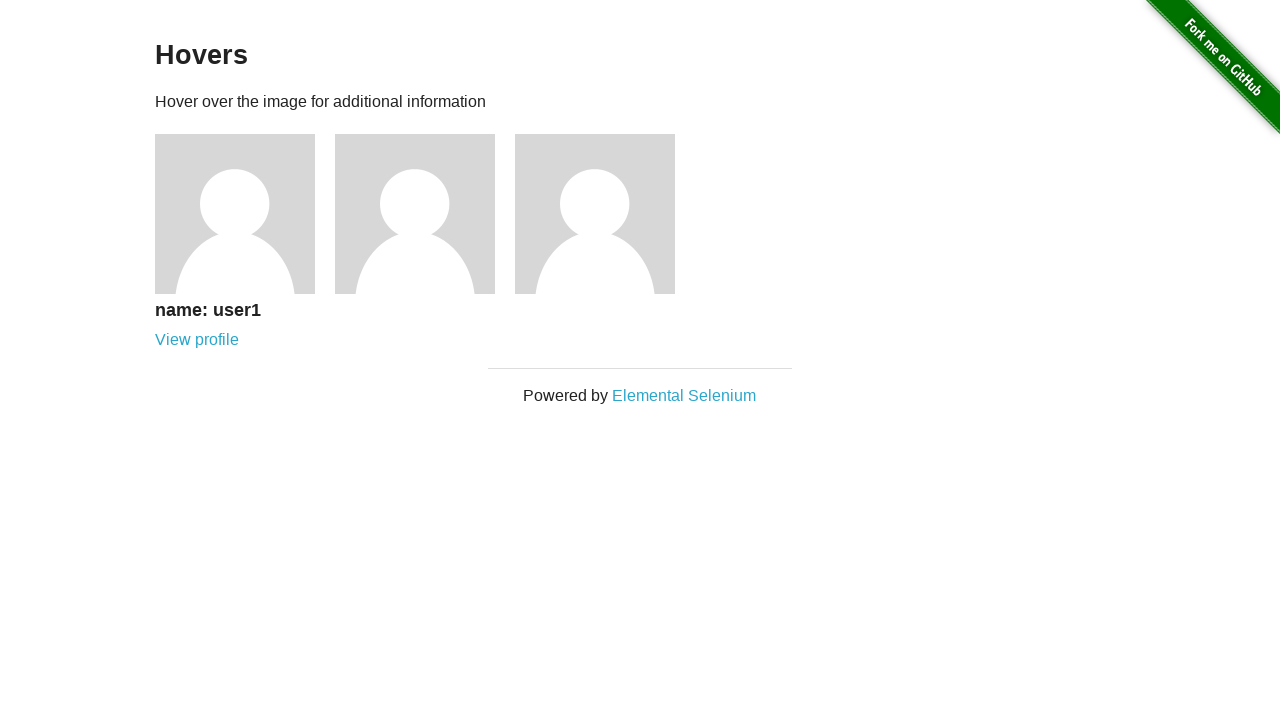

Verified that user information caption is visible after hovering
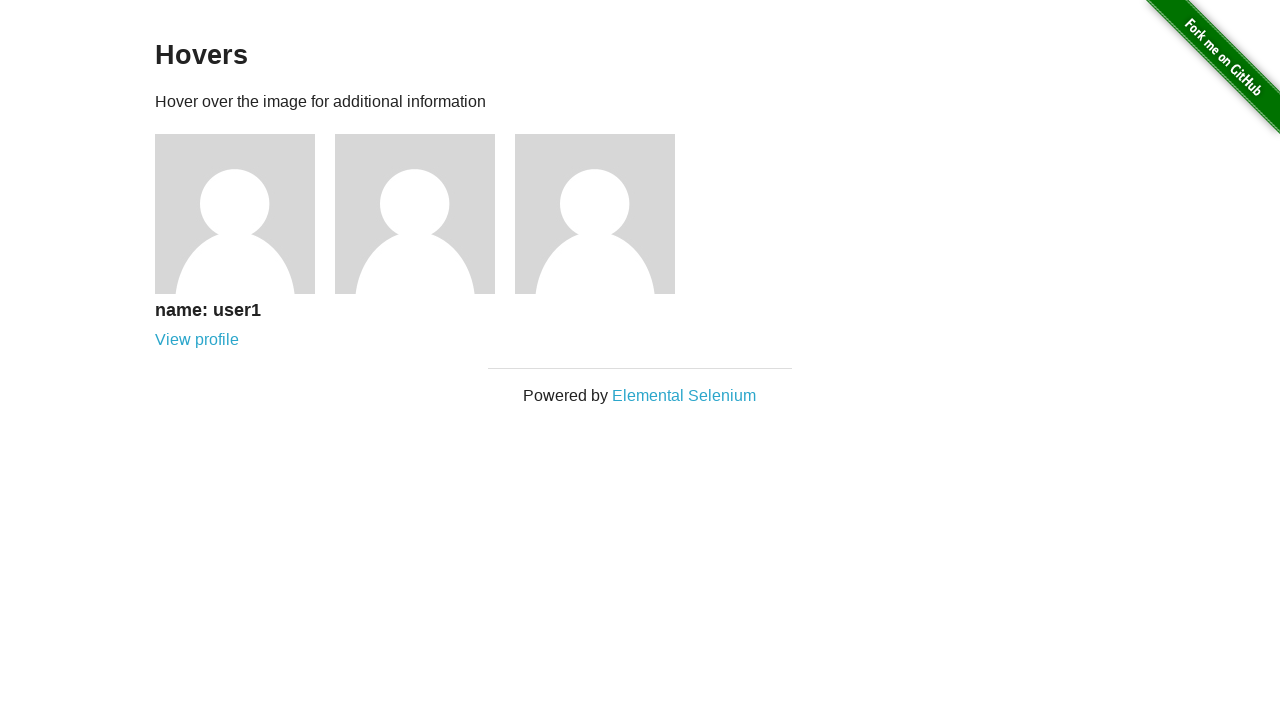

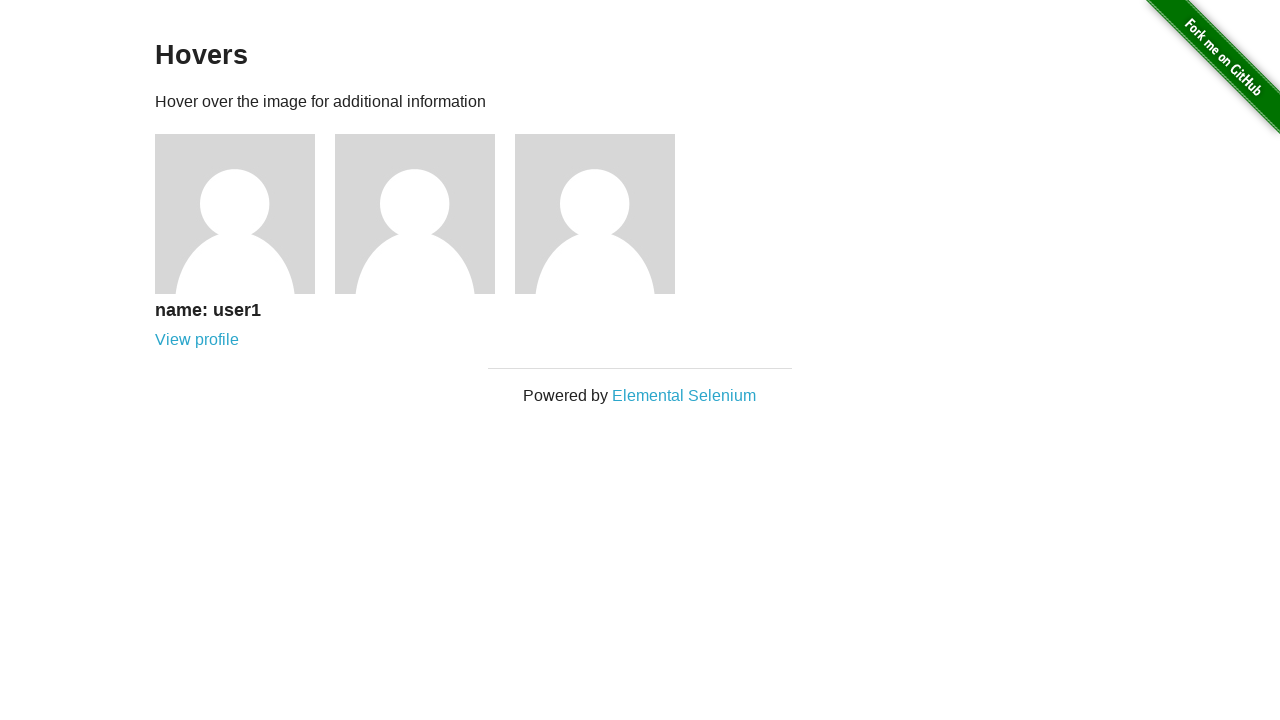